Tests the rent-a-cat page to verify Rent and Return buttons exist

Starting URL: https://cs1632.appspot.com

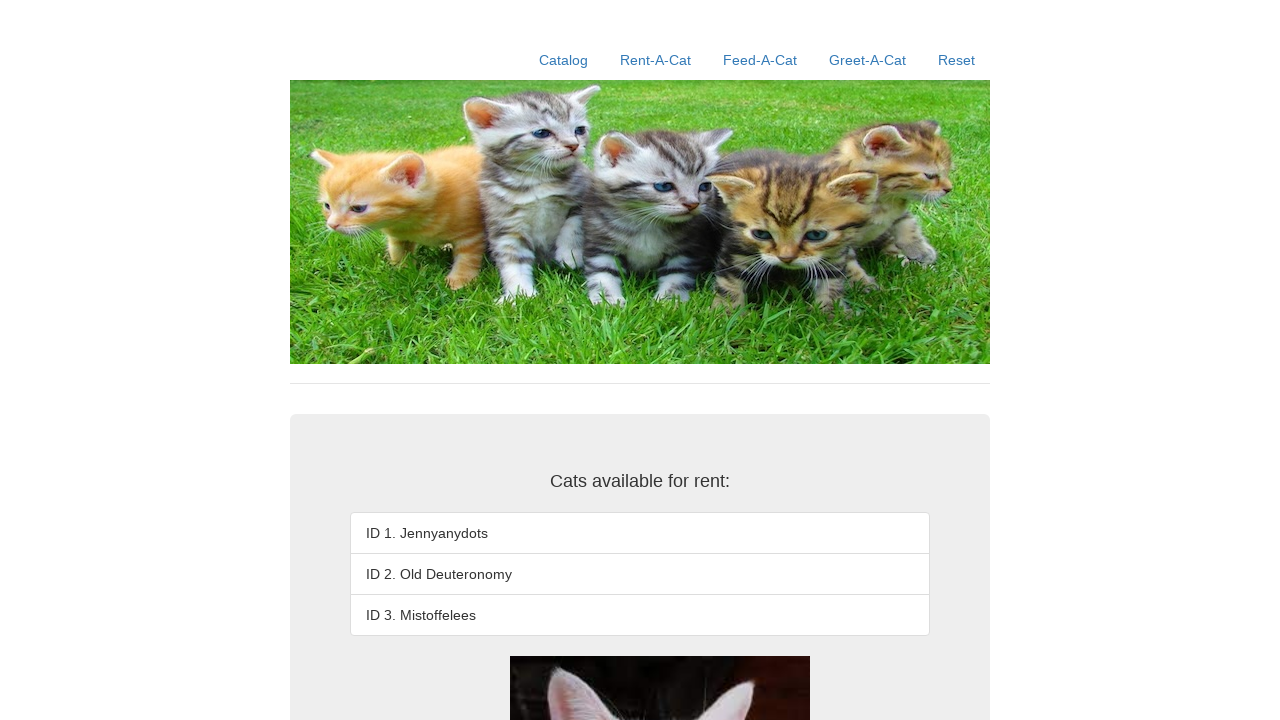

Set cookies to reset application state
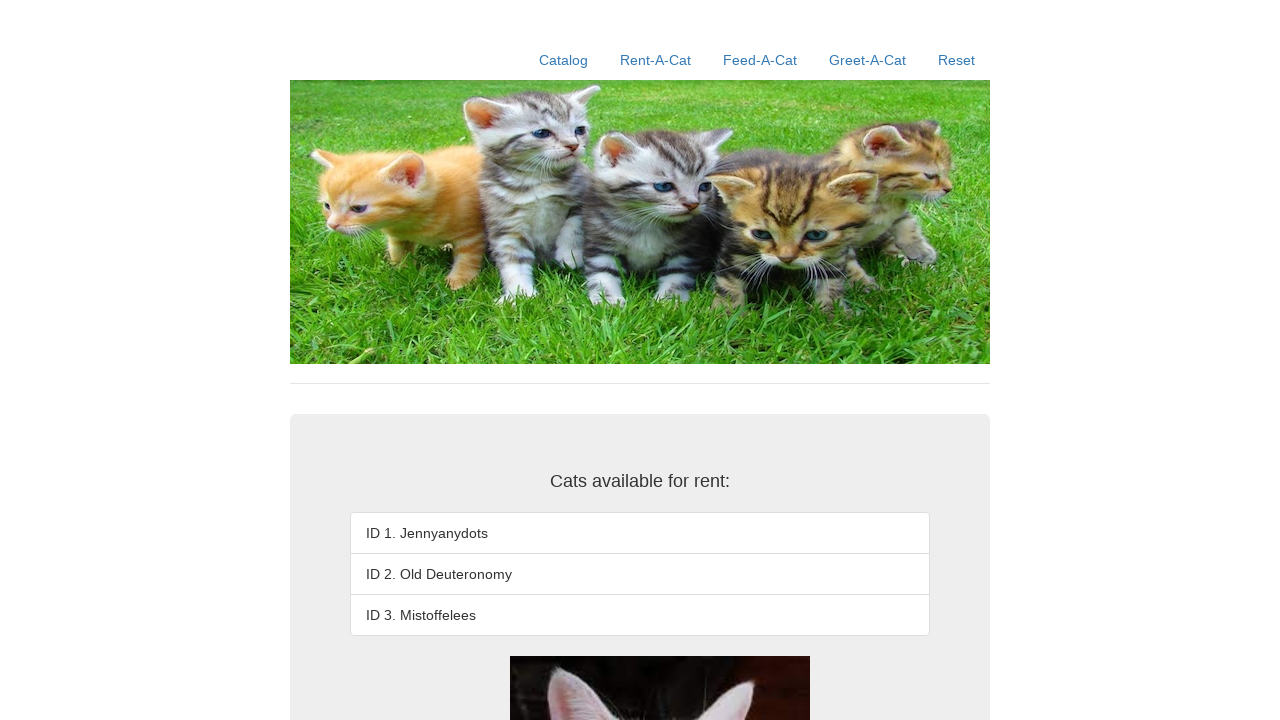

Reloaded the page to apply cookie changes
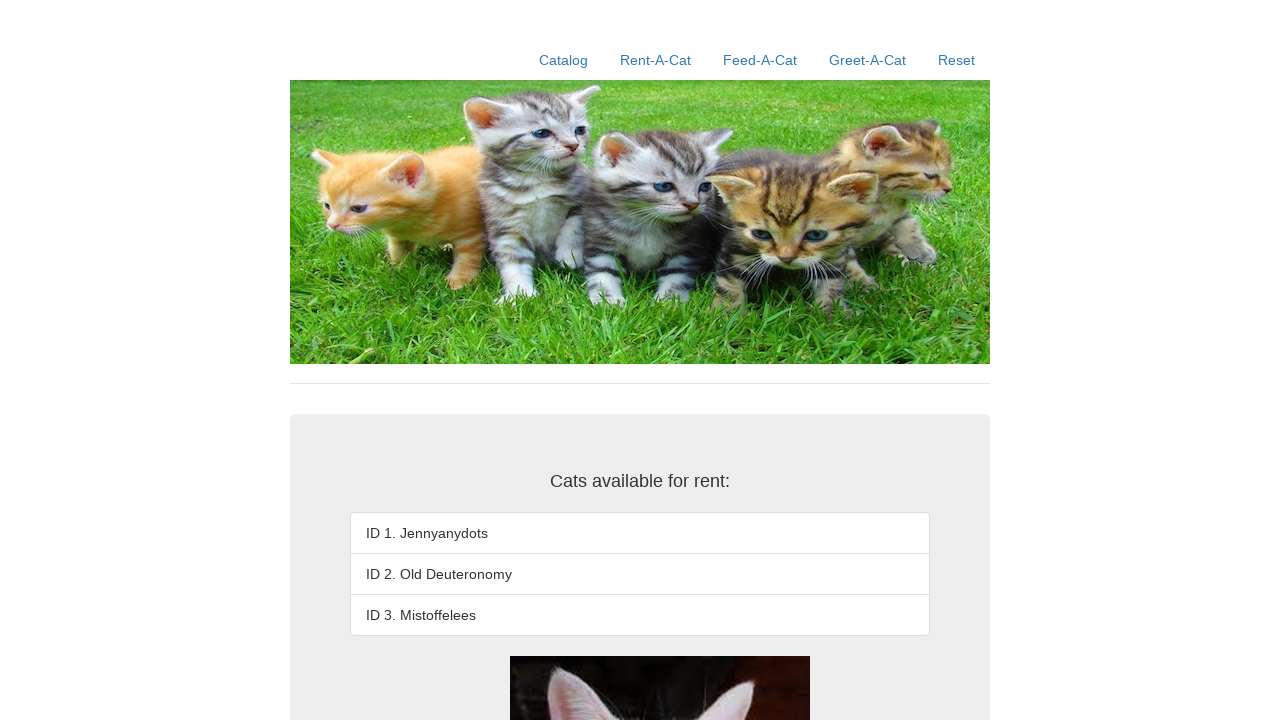

Clicked on the rent-a-cat link at (656, 60) on xpath=//a[contains(@href, '/rent-a-cat')]
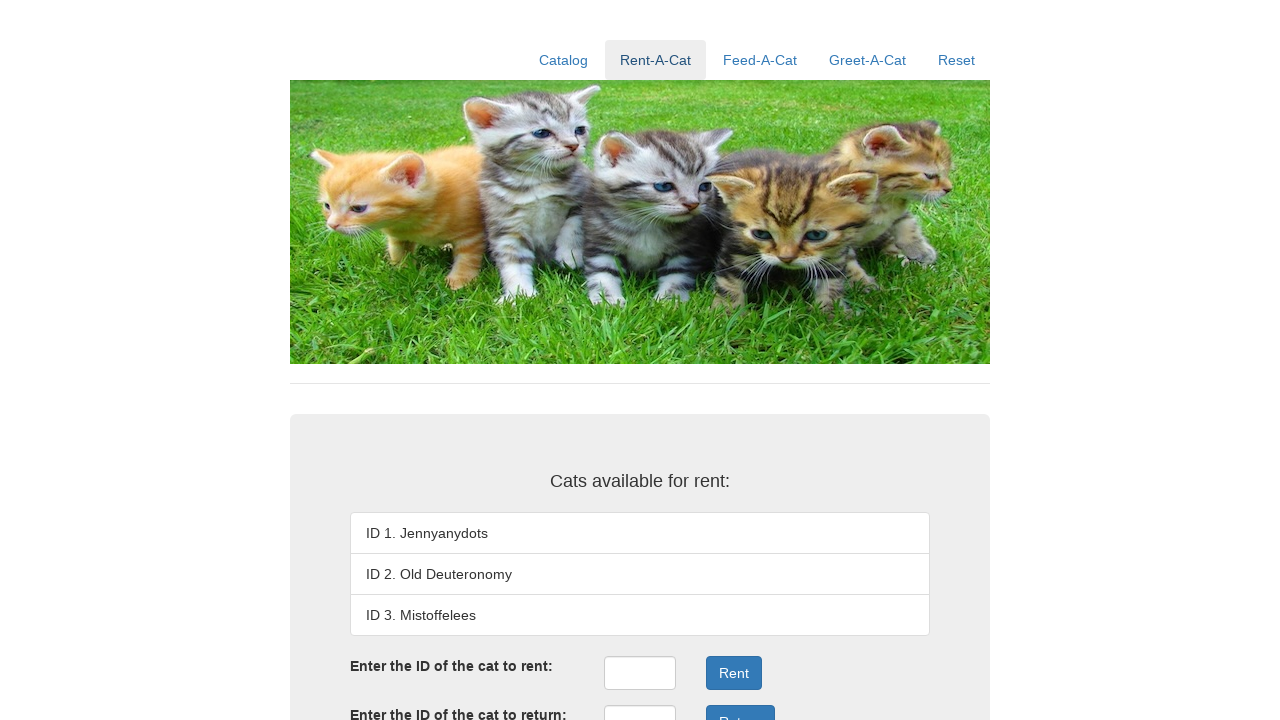

Verified that Rent button exists on the page
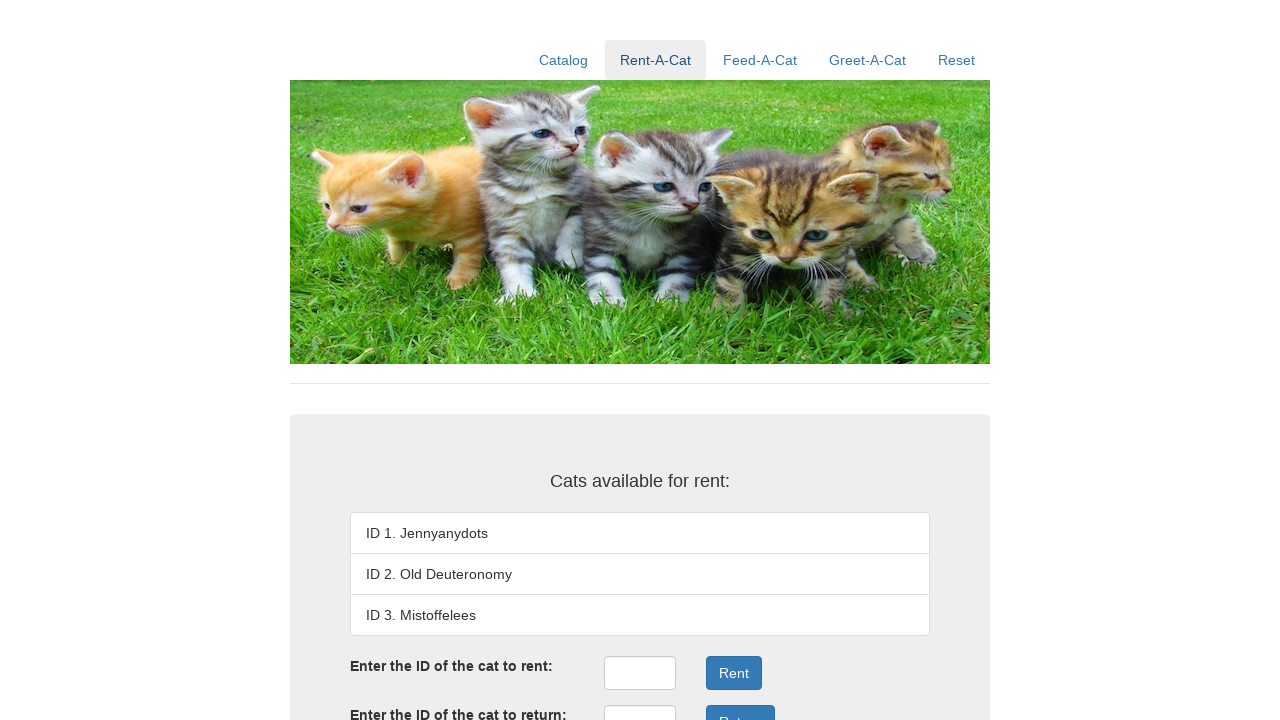

Verified that Return button exists on the page
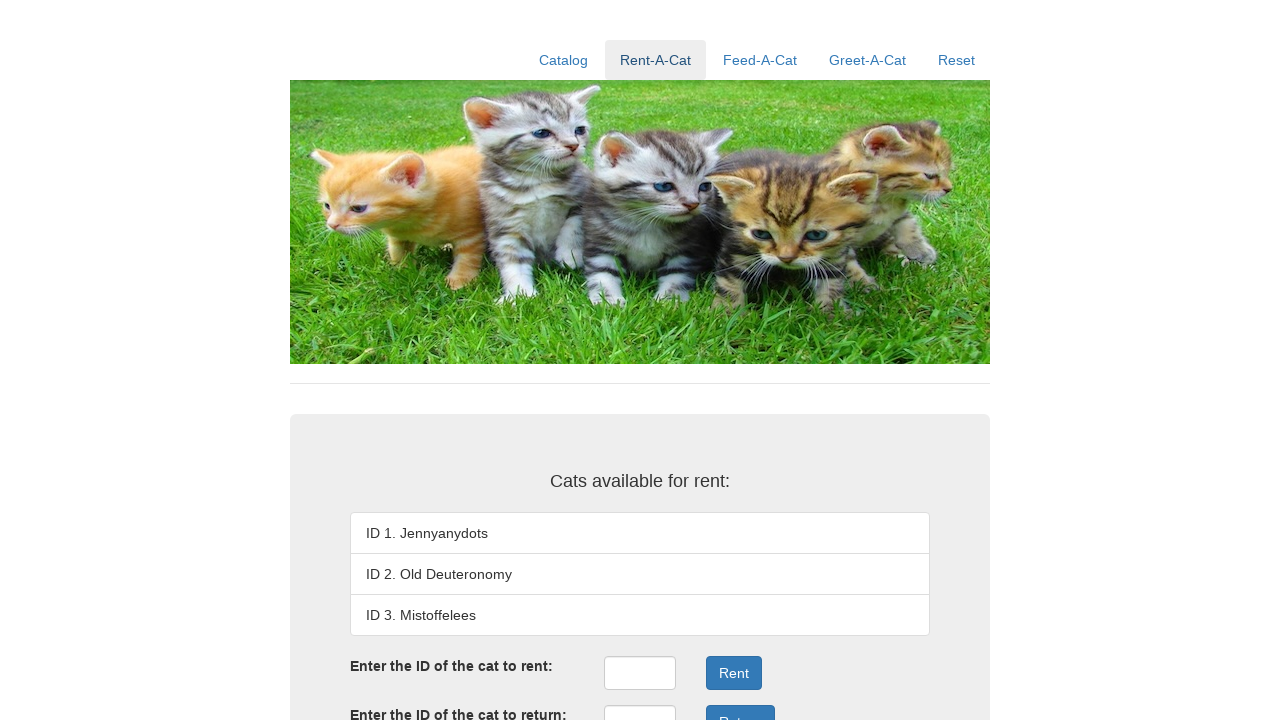

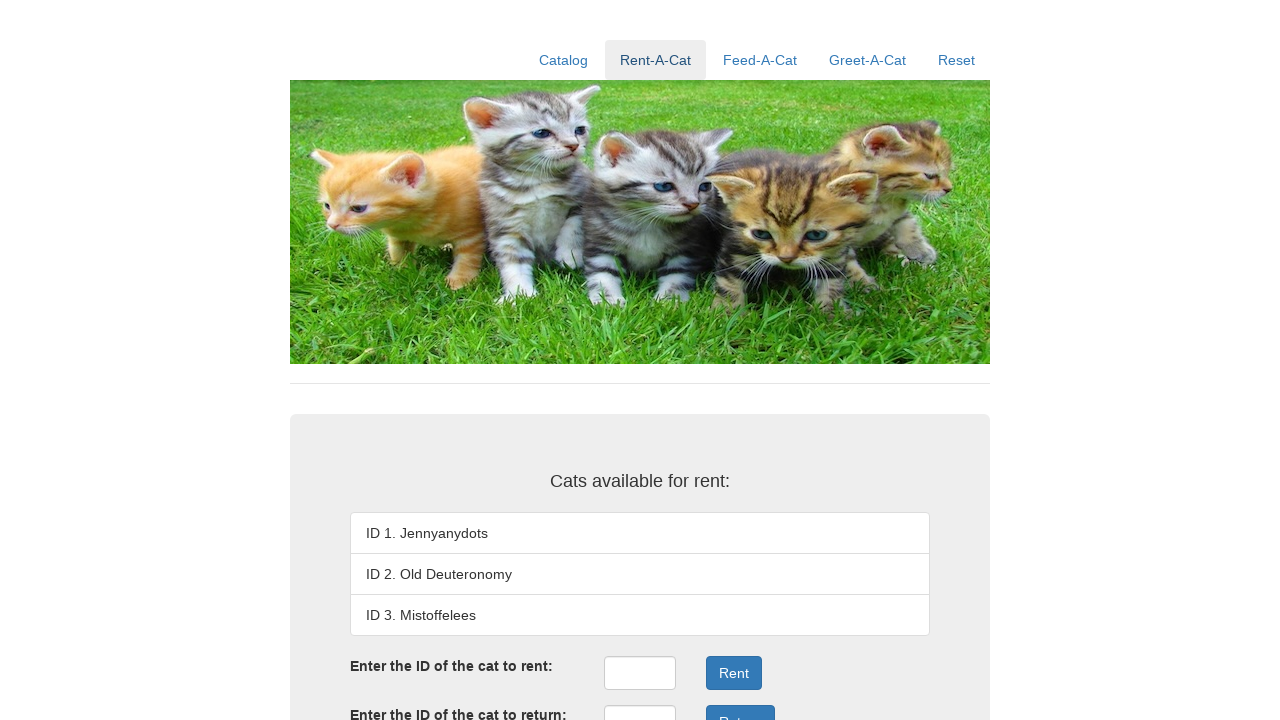